Tests right-click context menu functionality by right-clicking on an image element and hovering over the resulting popup menu items.

Starting URL: http://deluxe-menu.com/popup-mode-sample.html

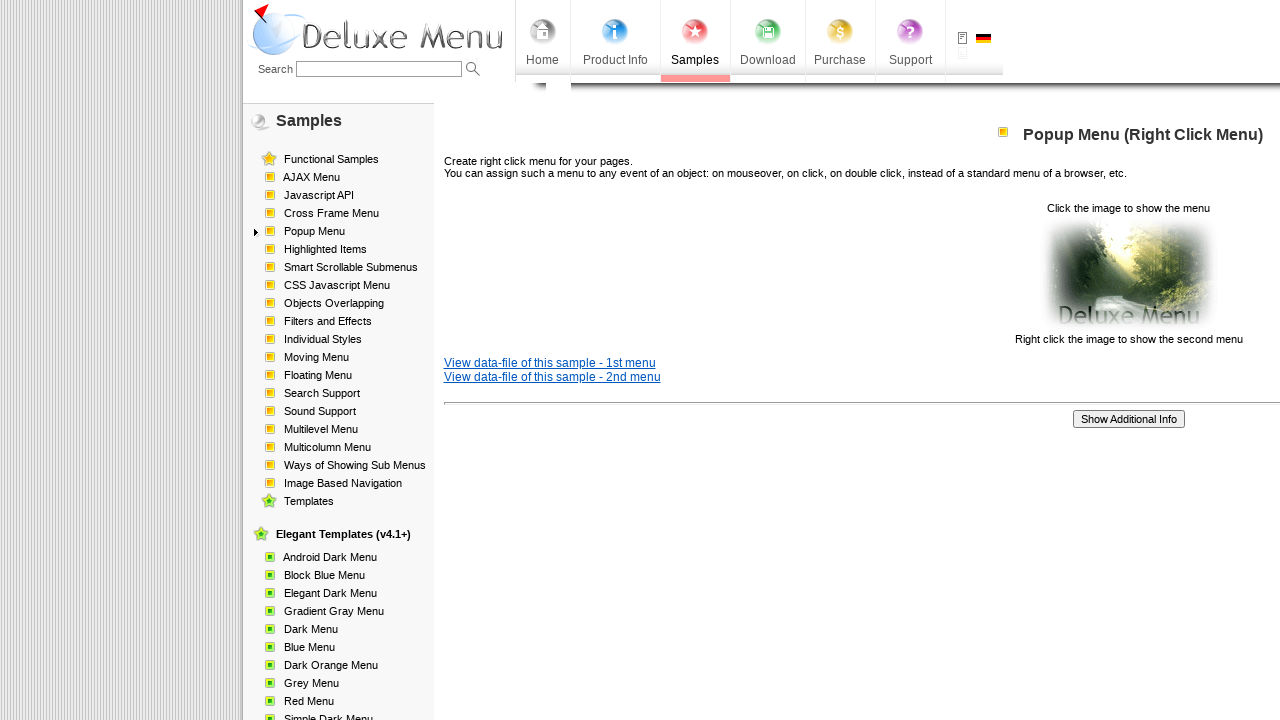

Right-clicked on image element to open context menu at (1128, 274) on xpath=/html/body/div/table/tbody/tr/td[2]/div[2]/table[1]/tbody/tr/td[3]/p[2]/im
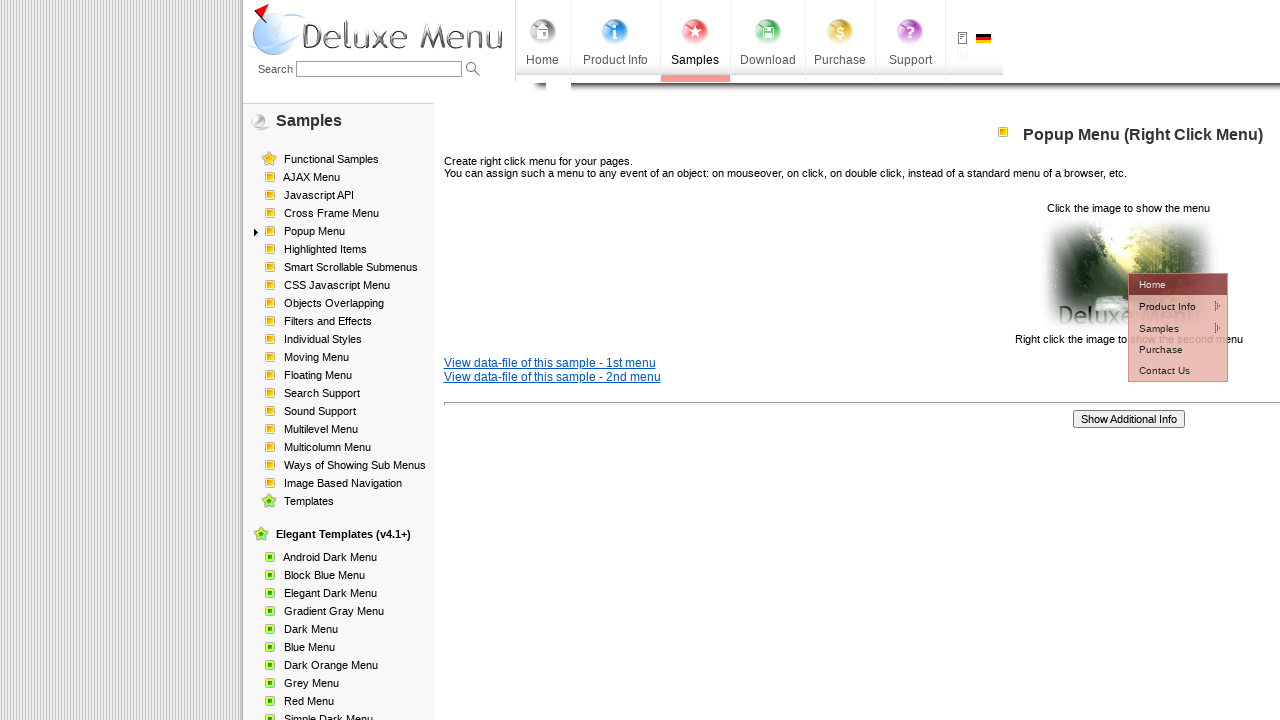

Hovered over first menu item in context menu at (1165, 306) on #dm2m1i1tdT
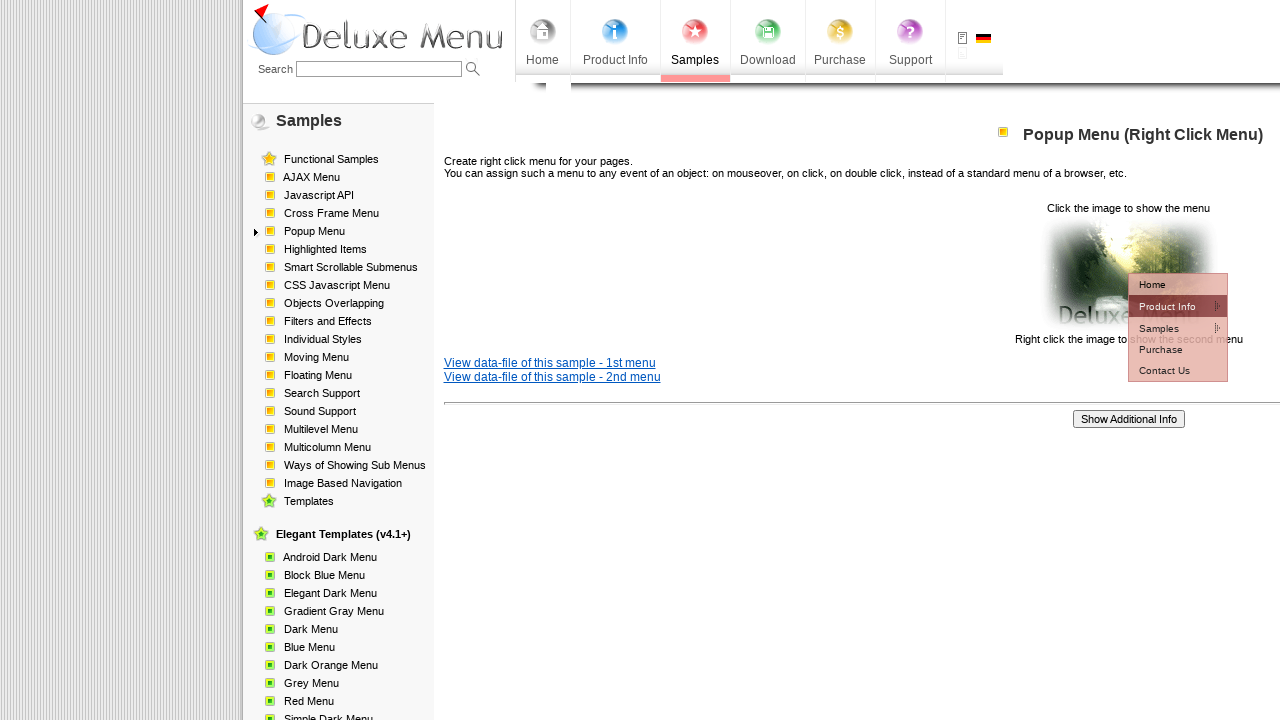

Hovered over second menu item (submenu item) in context menu at (1052, 327) on #dm2m2i1tdT
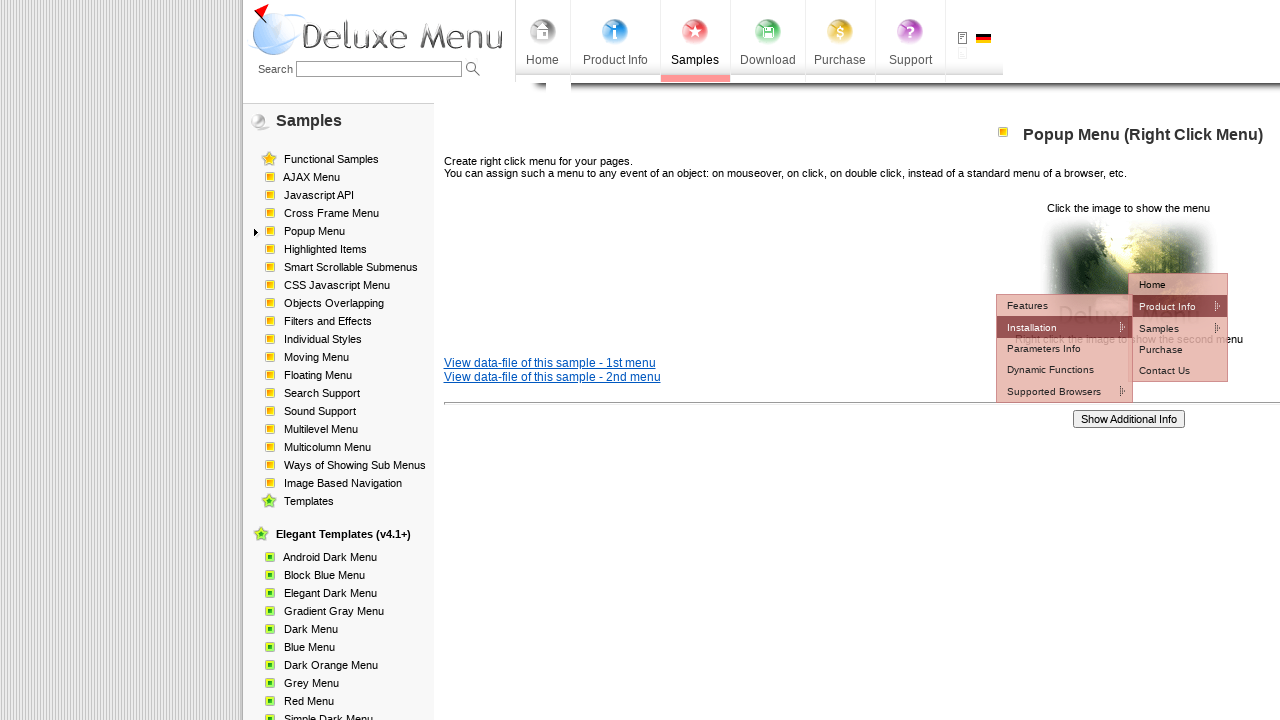

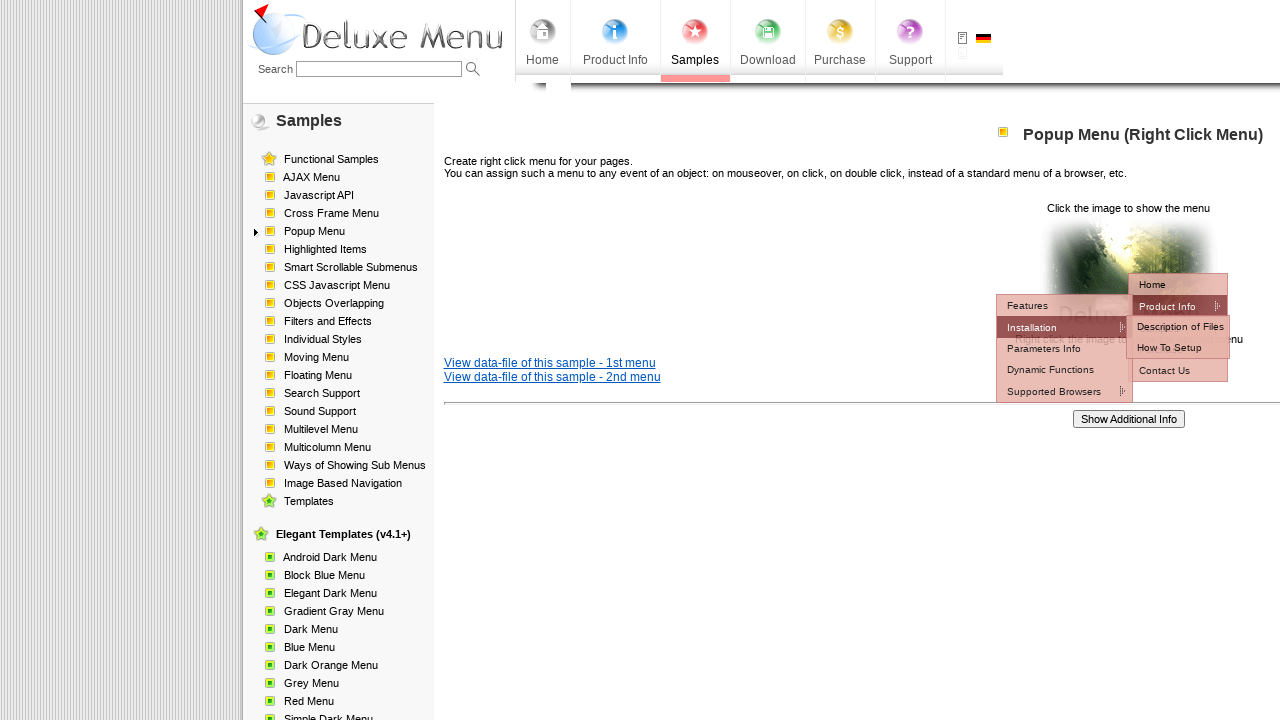